Tests auto-suggest functionality by typing partial text and selecting from suggestions

Starting URL: https://rahulshettyacademy.com/dropdownsPractise/

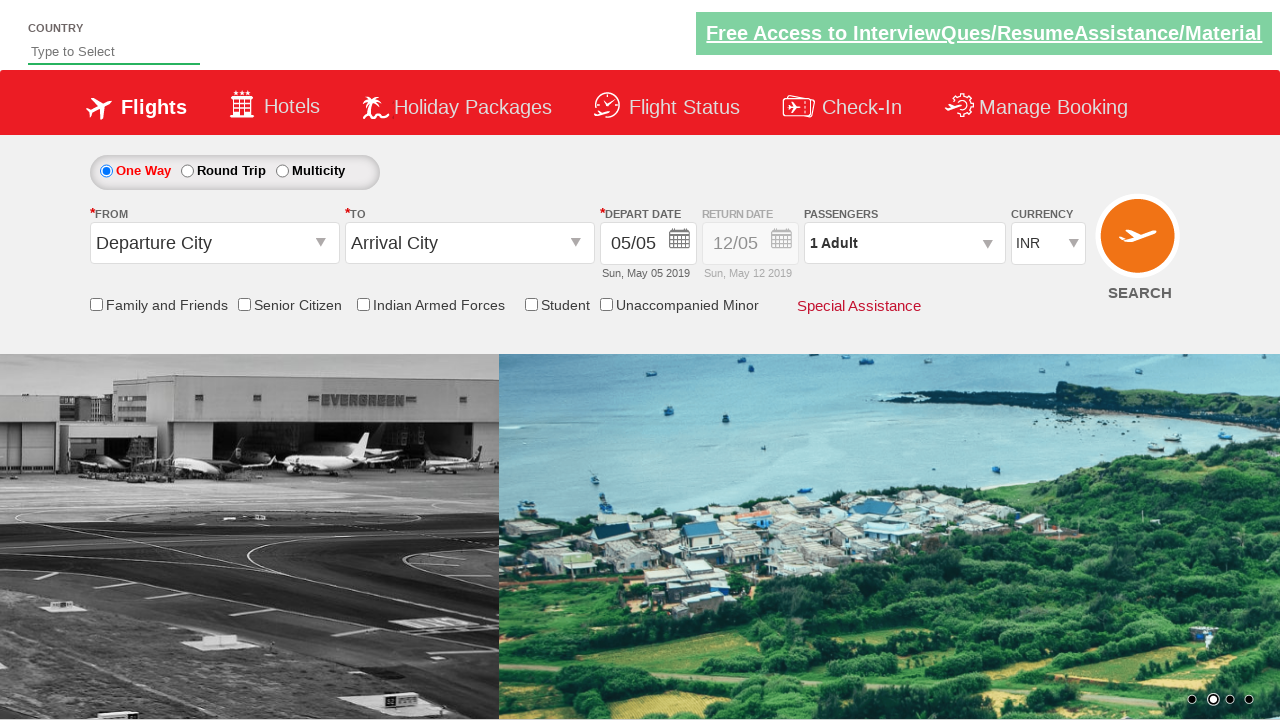

Filled autosuggest field with 'Rus' on #autosuggest
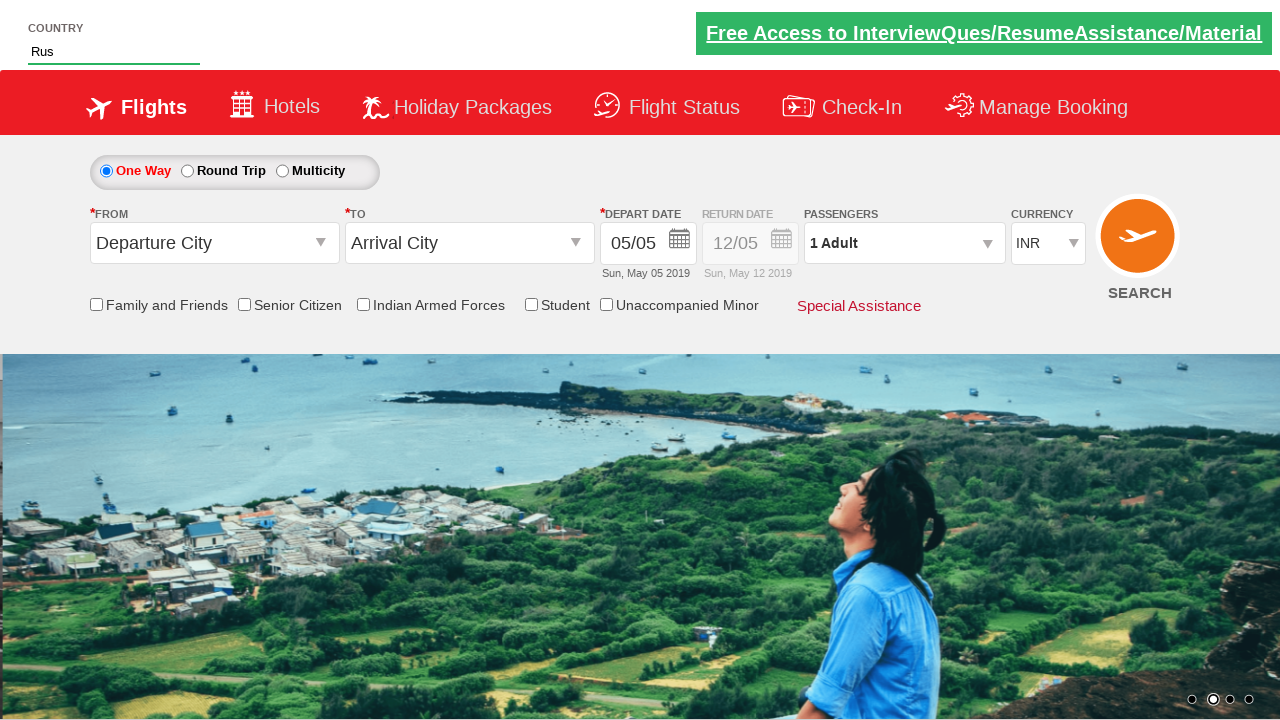

Waited 2000ms for suggestions to appear
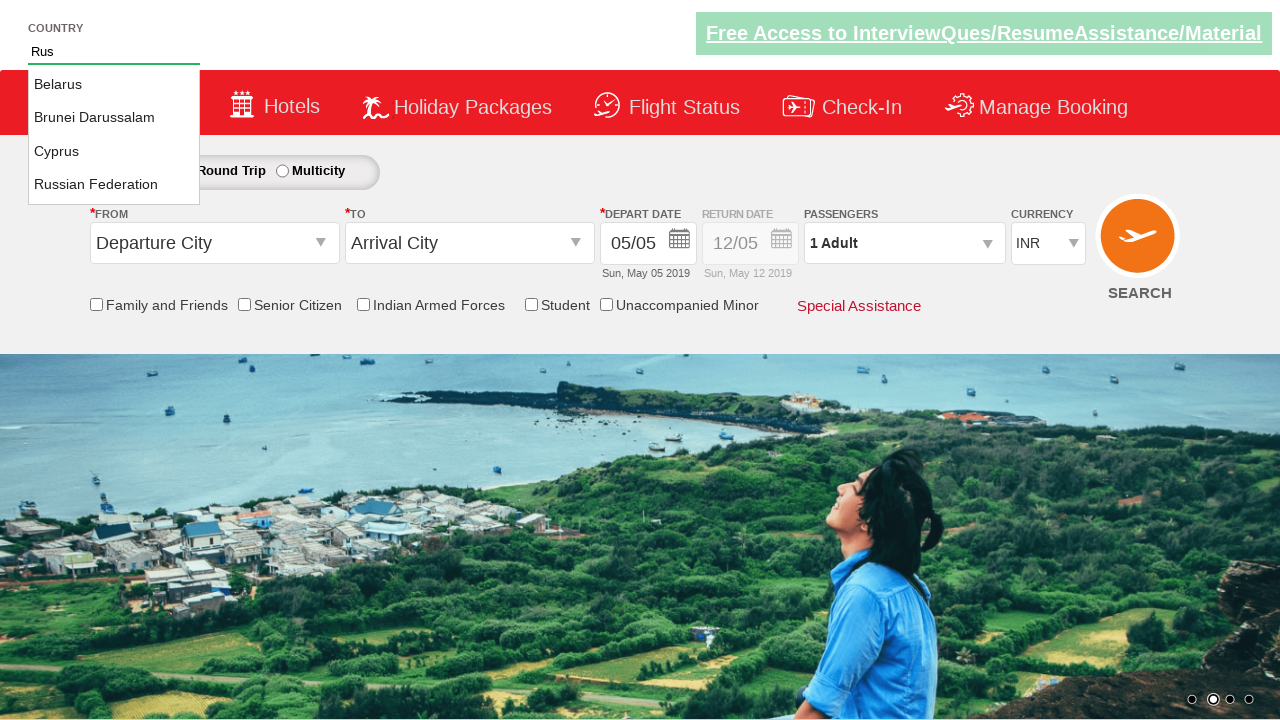

Retrieved all suggestion list items
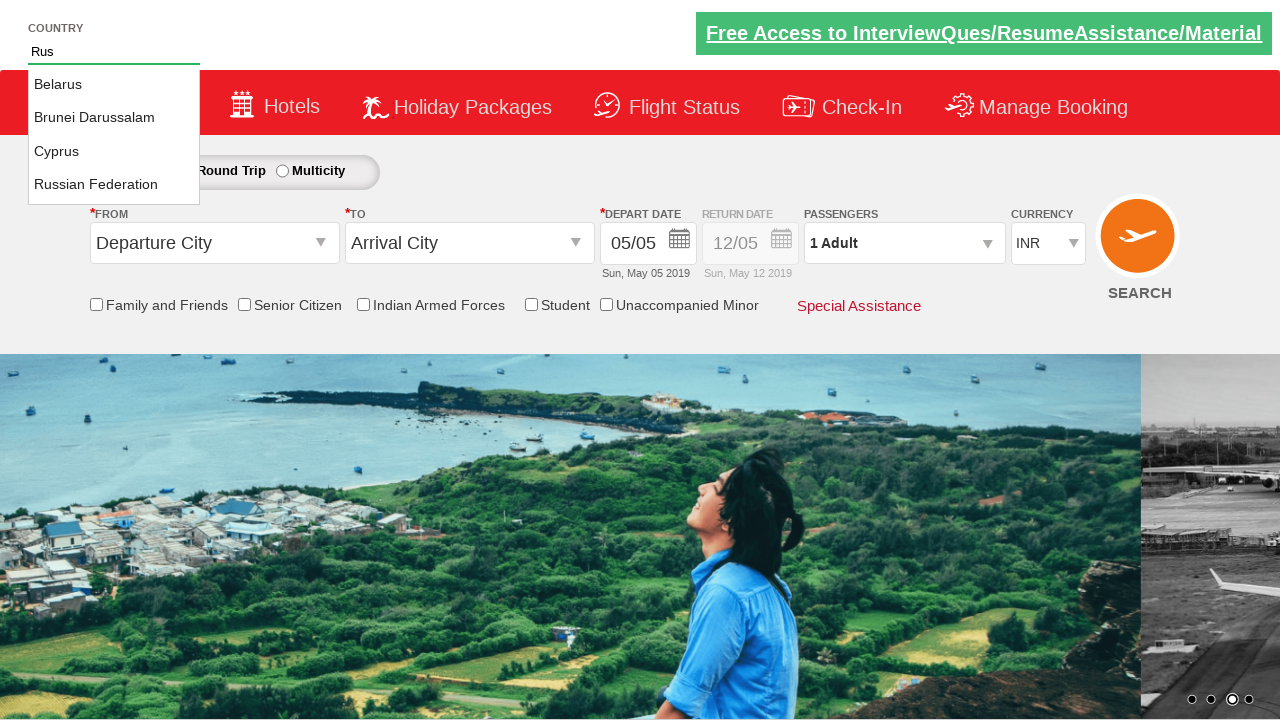

Clicked on 'Russian Federation' suggestion at (114, 185) on li.ui-menu-item a >> nth=3
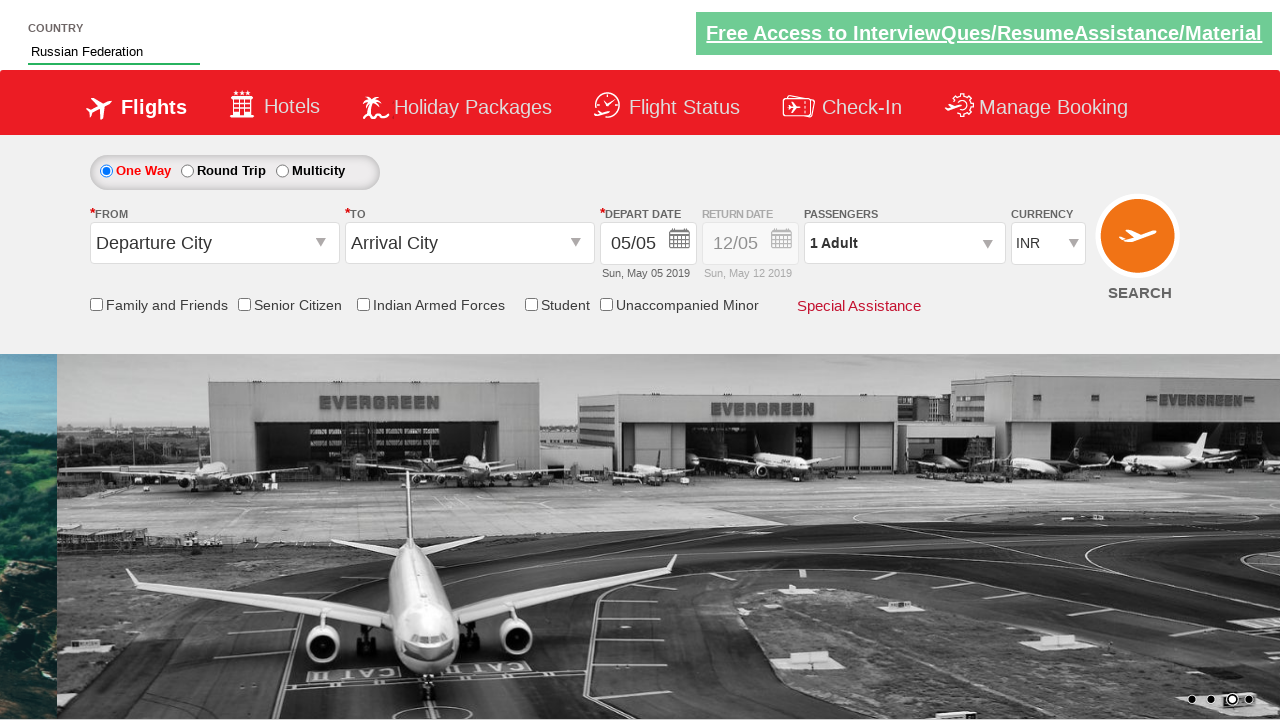

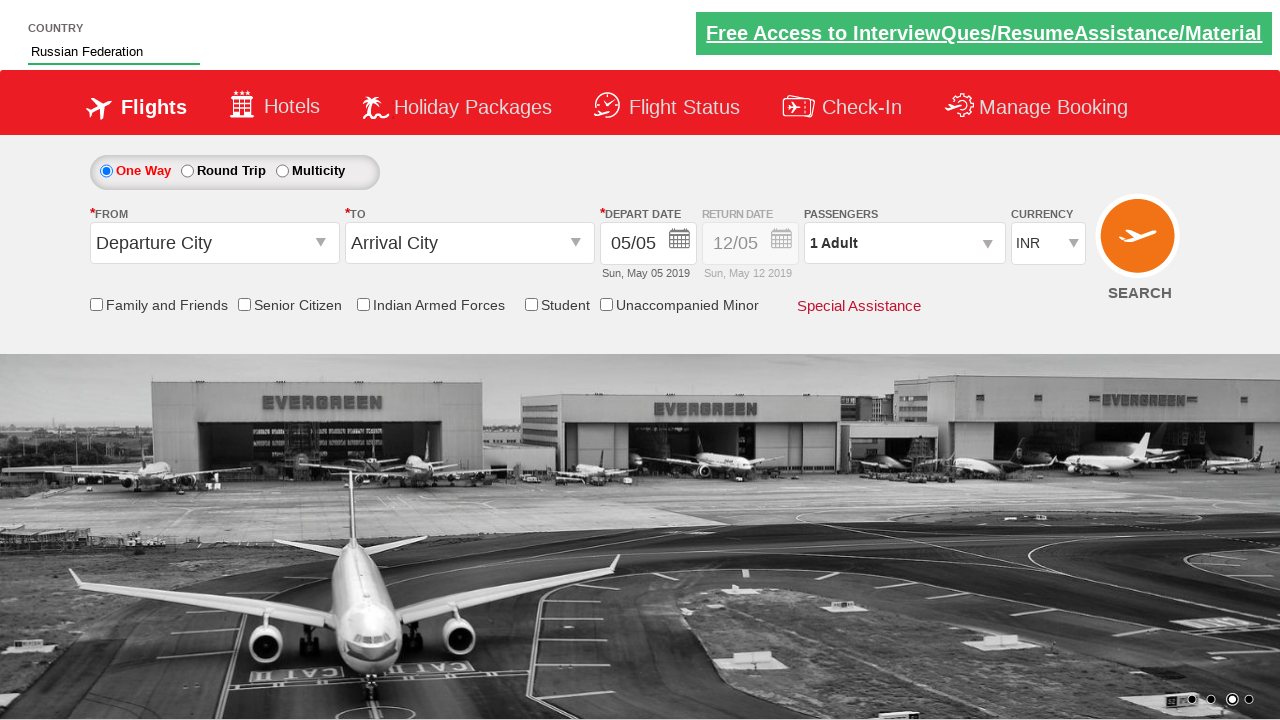